Tests file upload functionality by selecting a file and uploading it, then verifying the "File Uploaded!" success message is displayed.

Starting URL: https://the-internet.herokuapp.com/upload

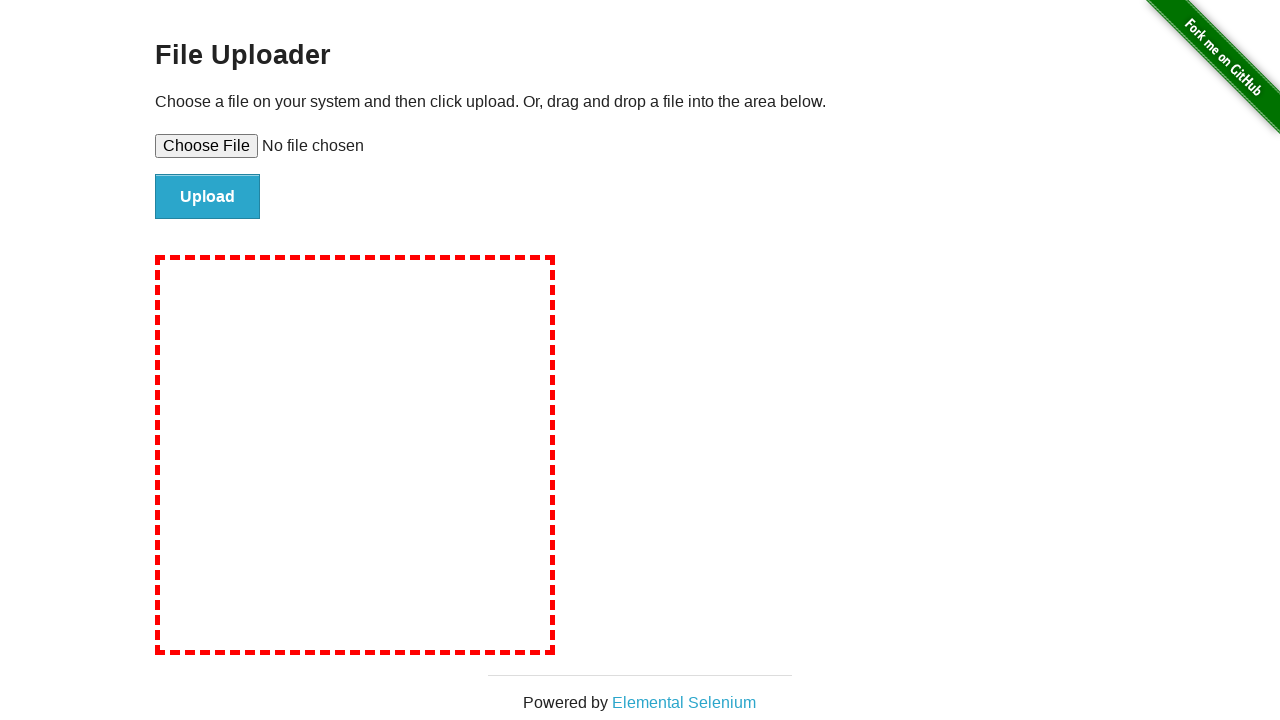

Created temporary test file for upload
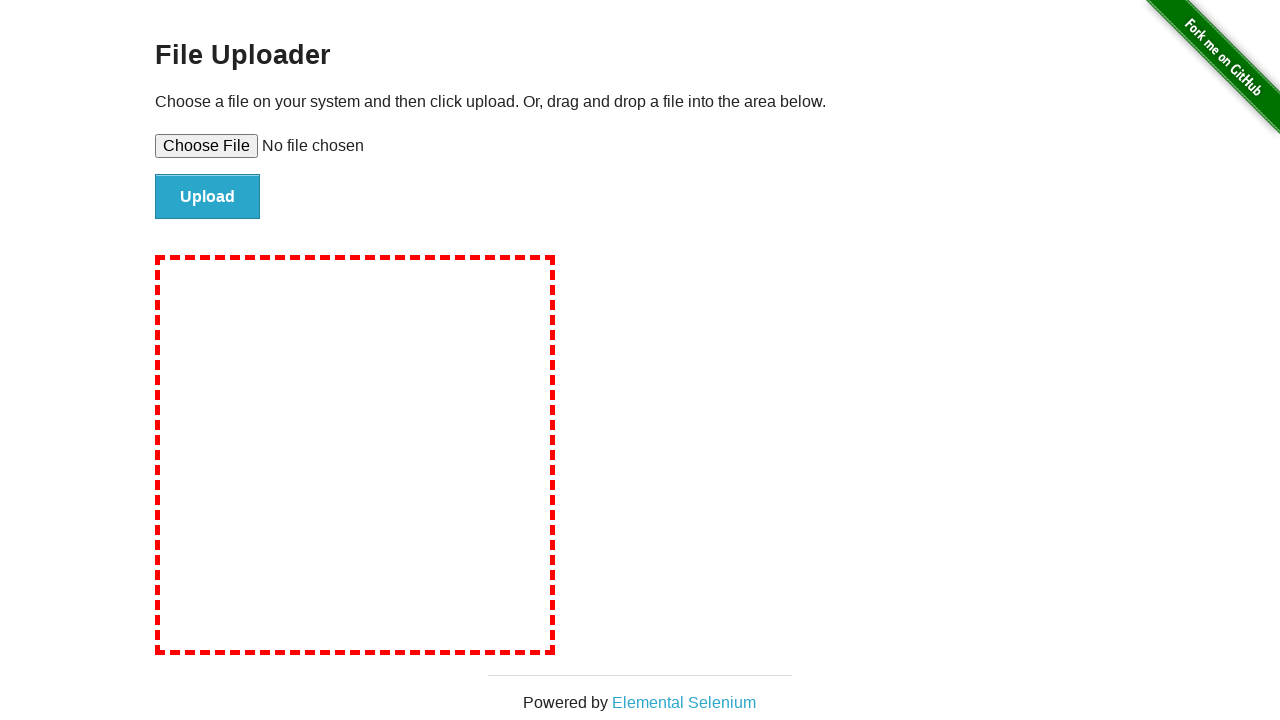

Selected test file in file upload input
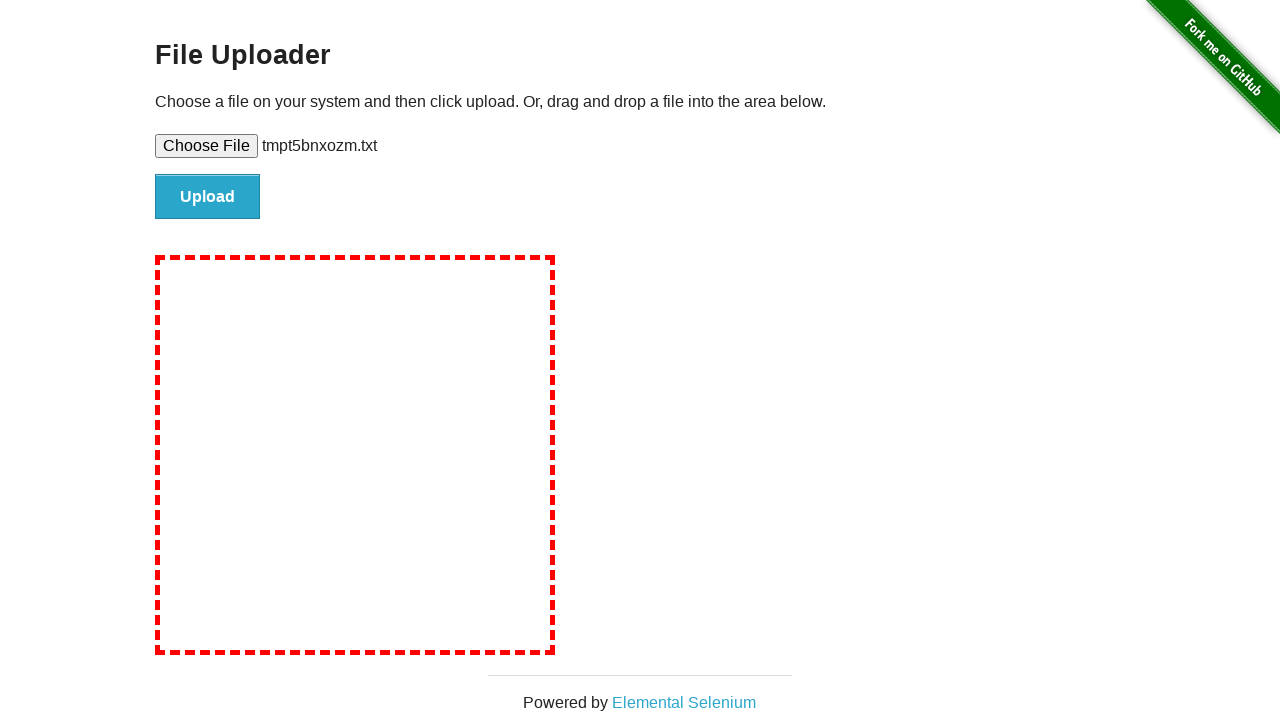

Clicked the Upload button at (208, 197) on #file-submit
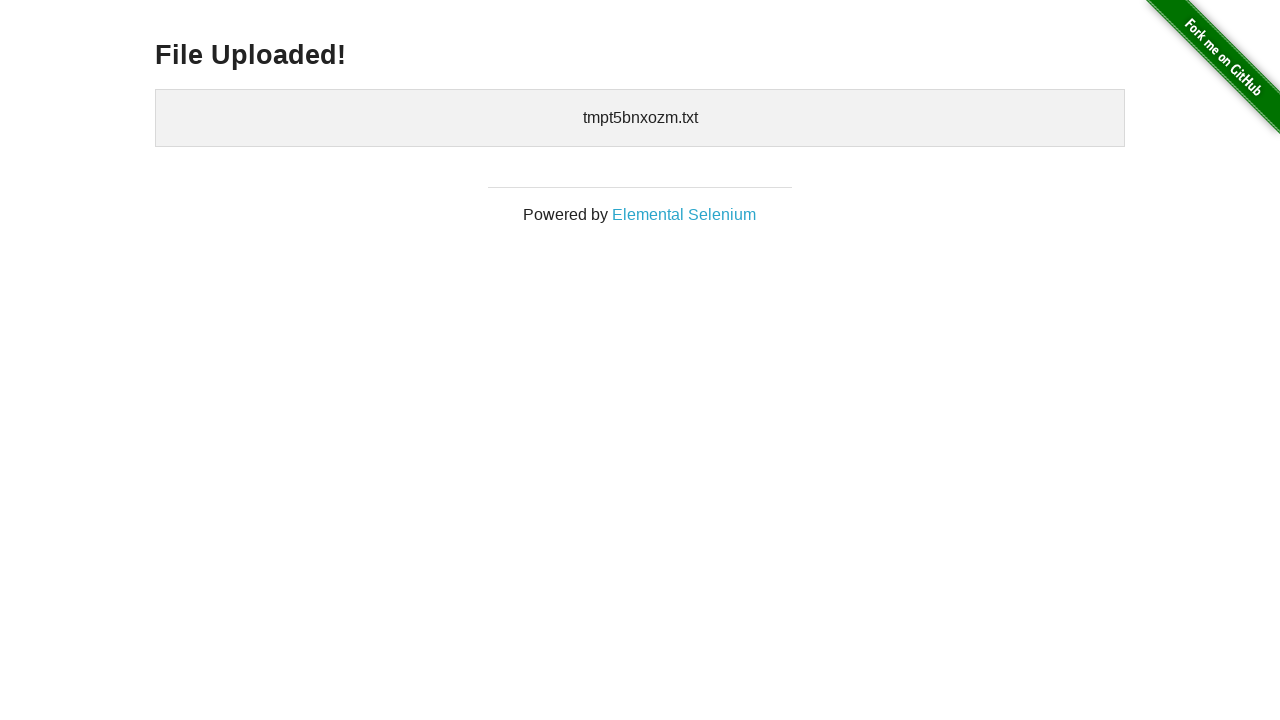

Verified 'File Uploaded!' success message is displayed
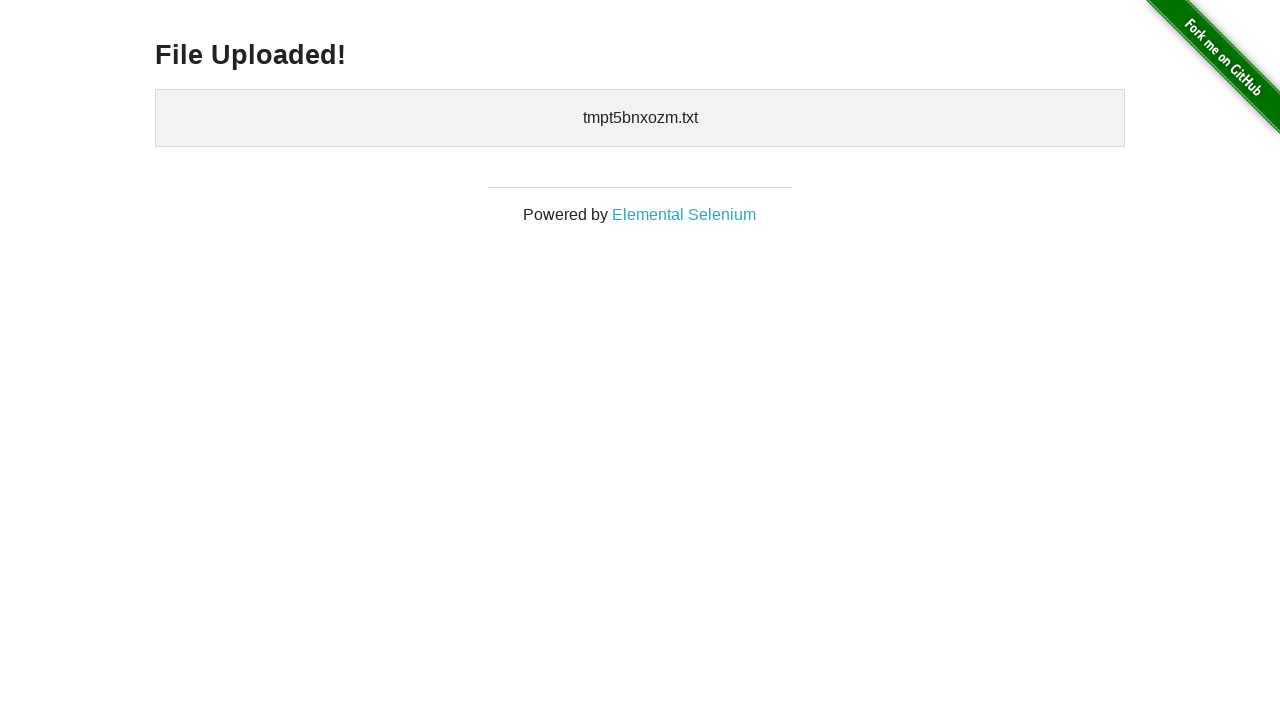

Cleaned up temporary test file
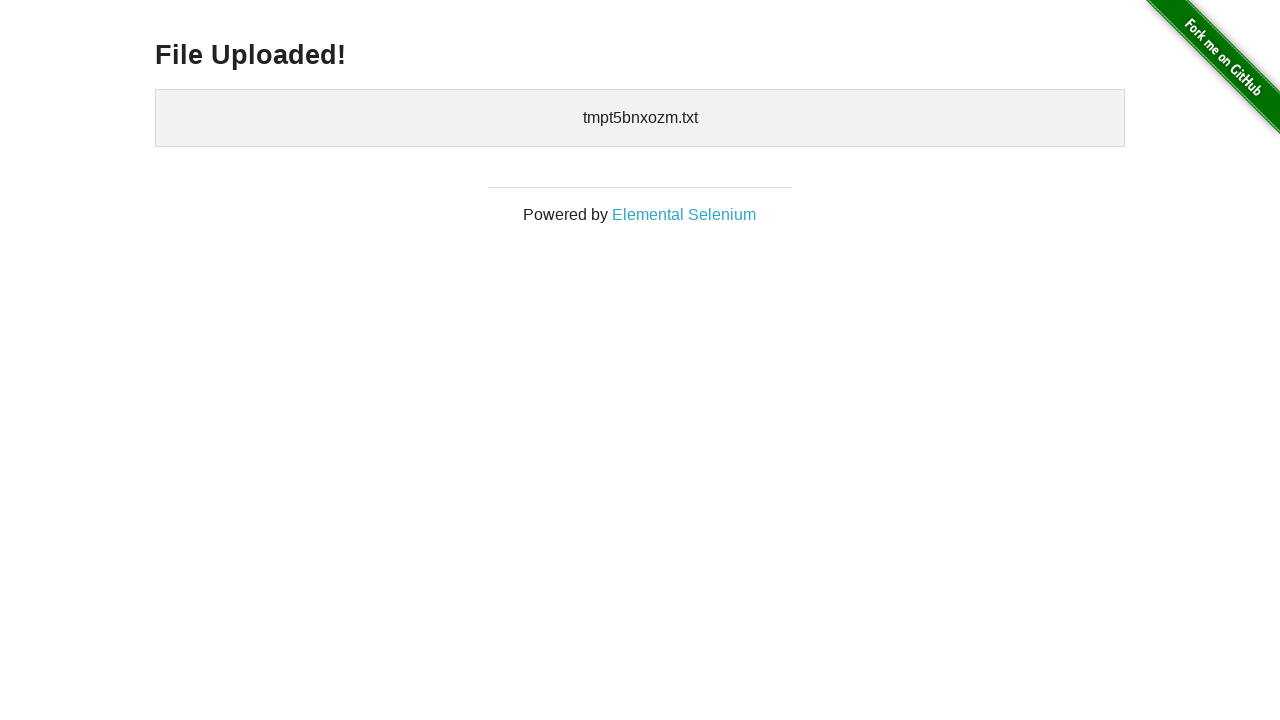

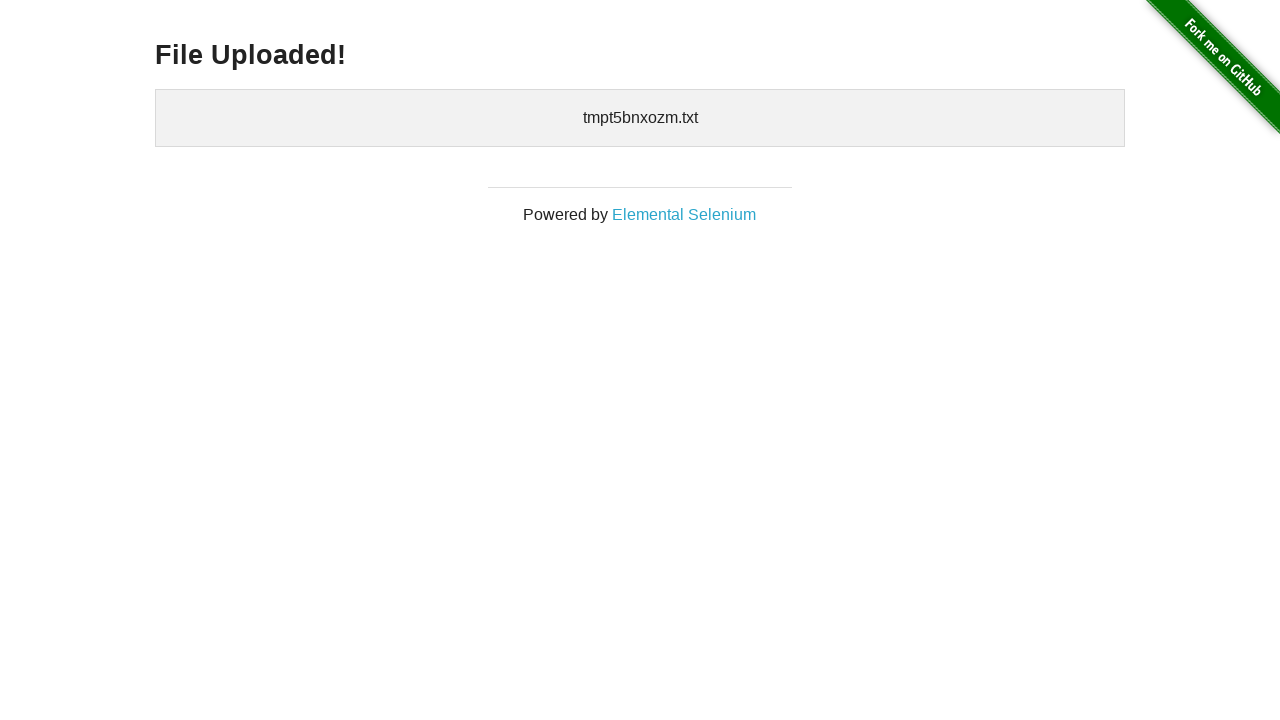